Tests clicking on label input and typing text with keyboard actions including backspace

Starting URL: https://sahitest.com/demo/label.htm

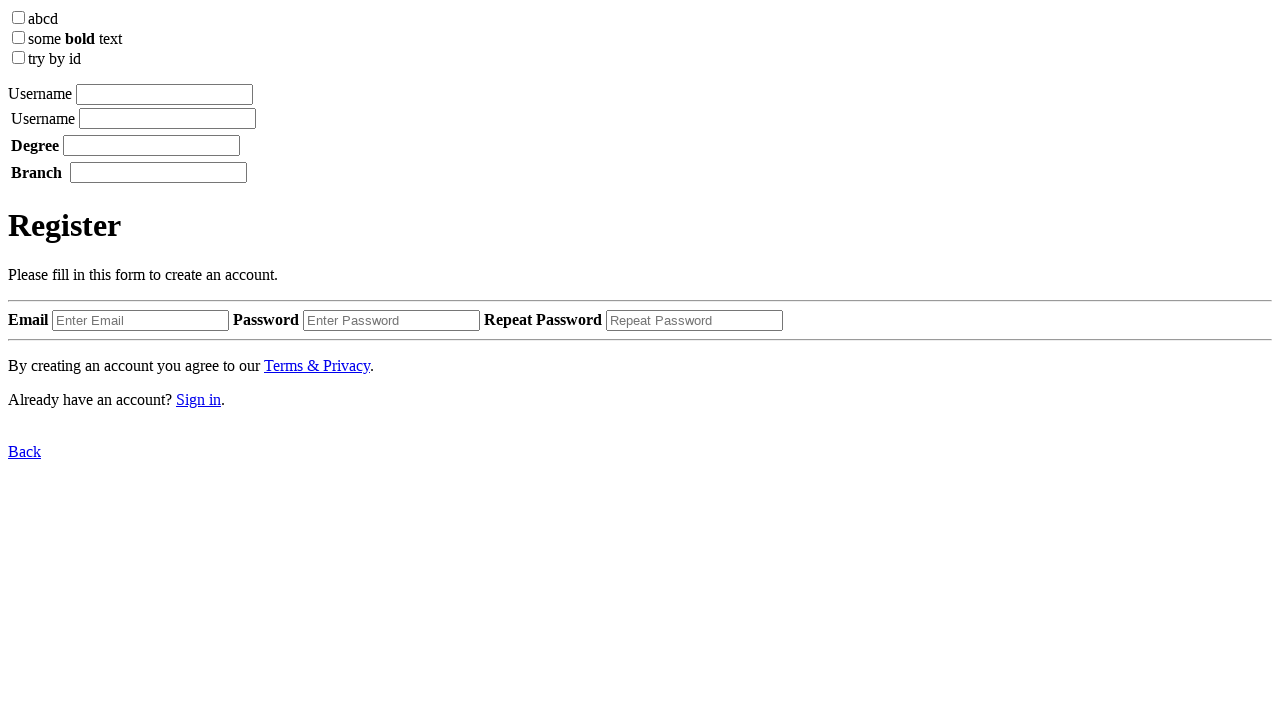

Clicked on the input field within label at (164, 94) on xpath=//label/input
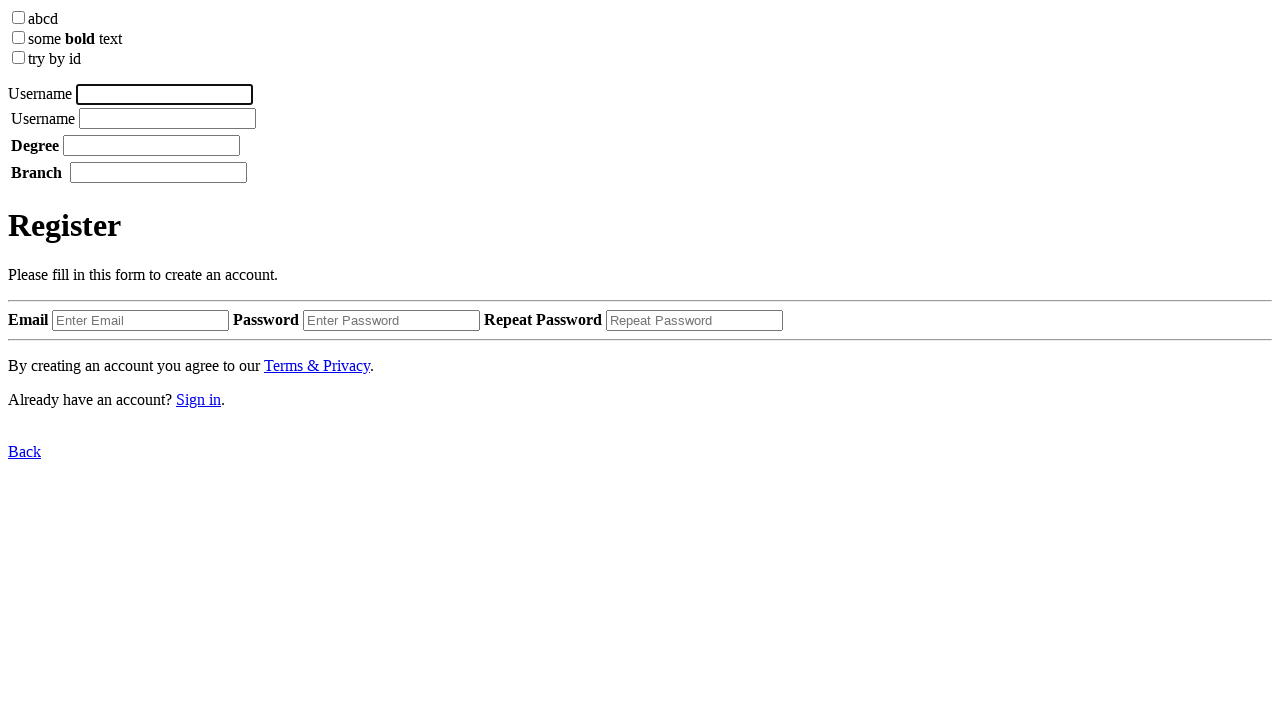

Typed 'username tom' in the label input field on //label/input
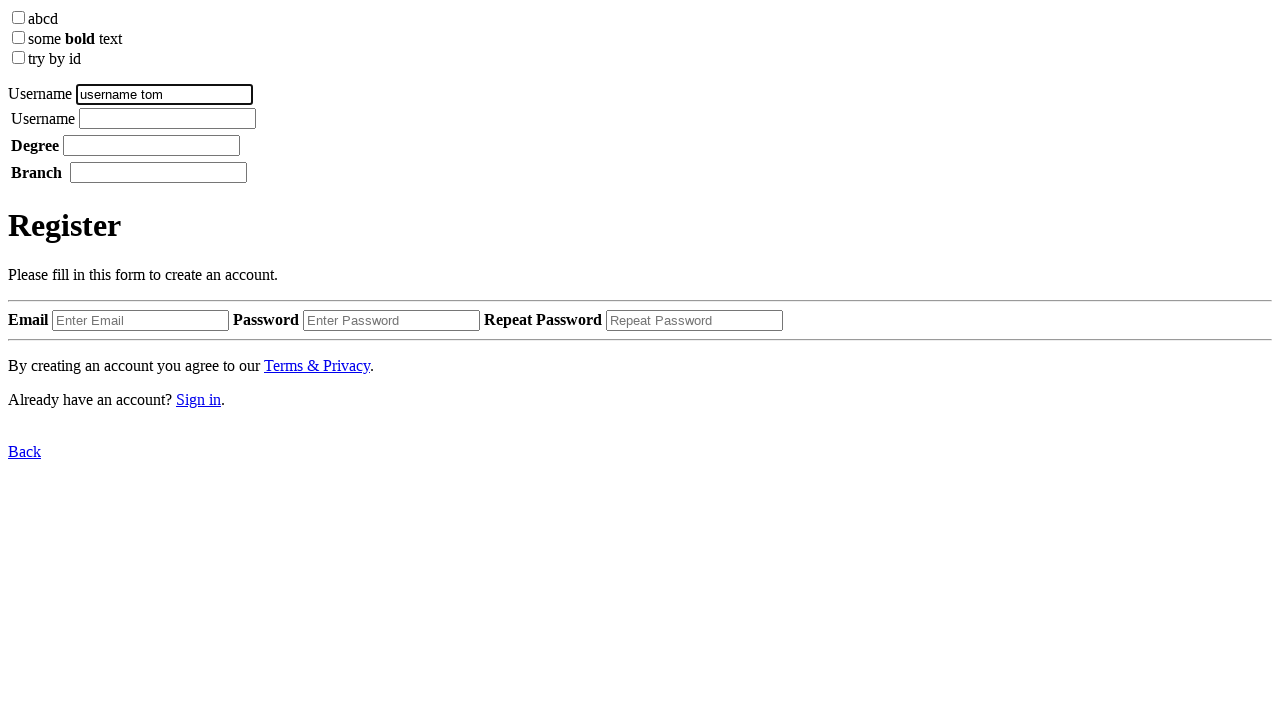

Pressed Backspace to remove the last character on //label/input
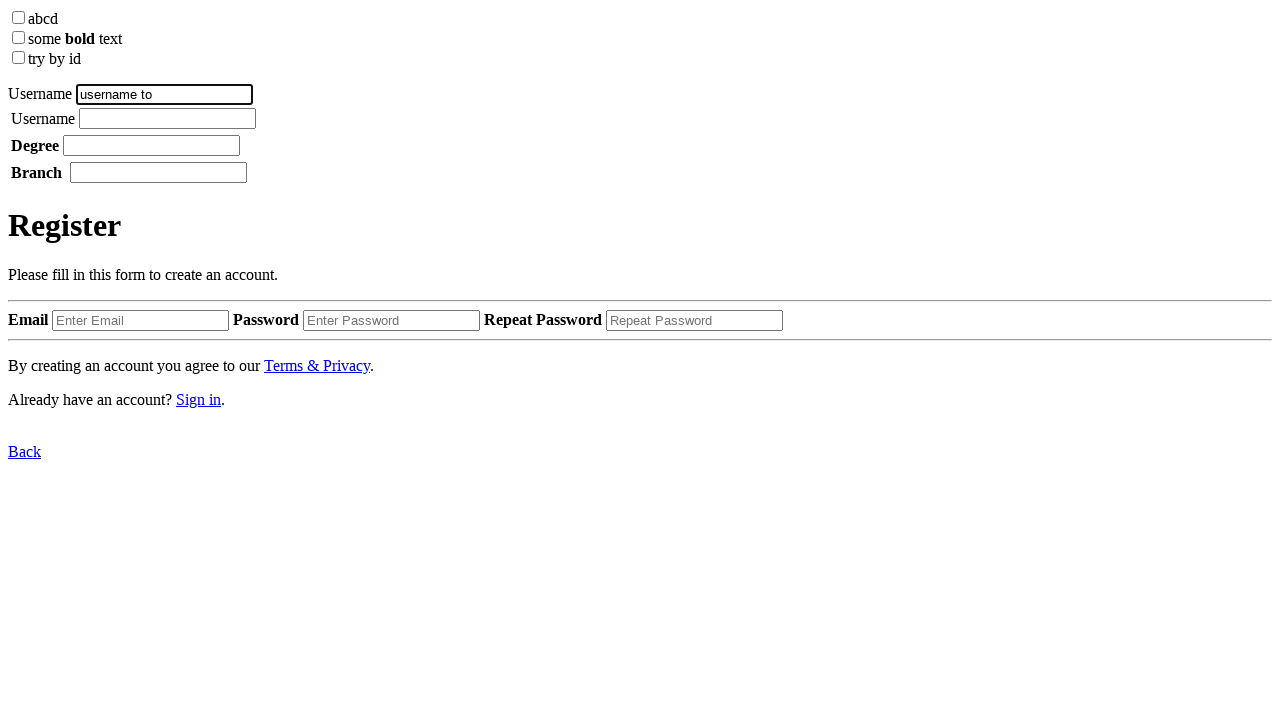

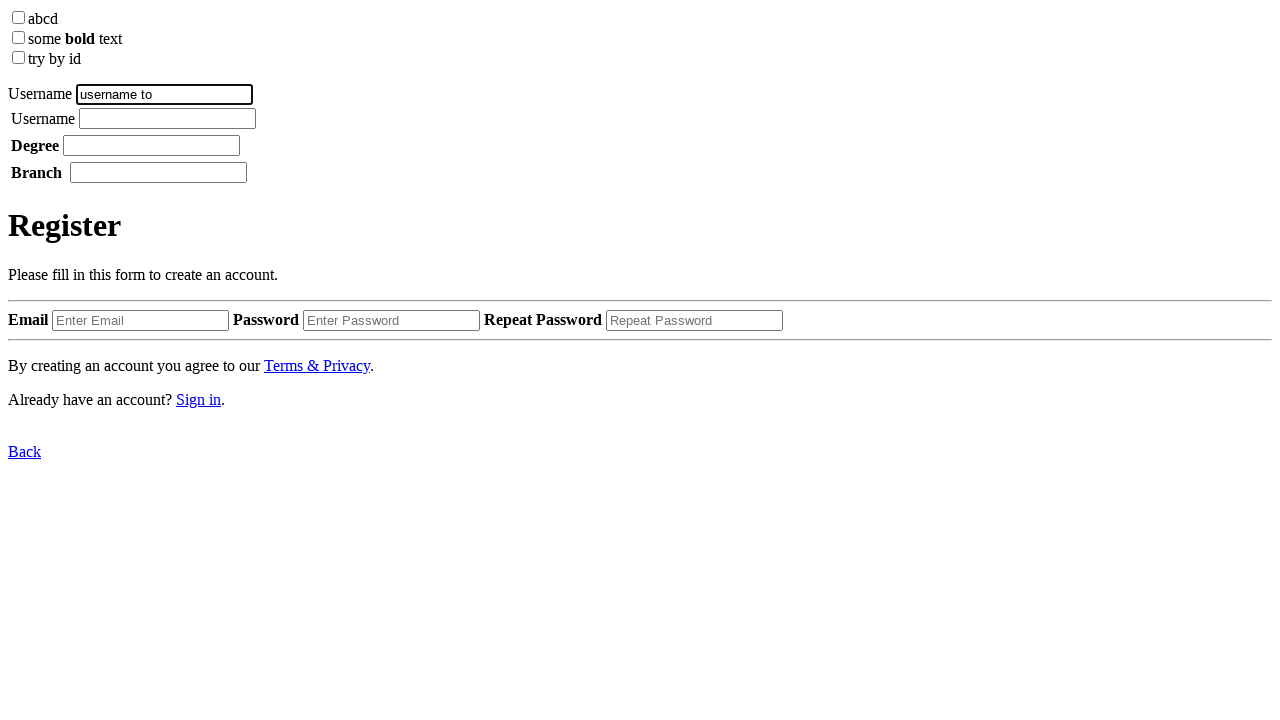